Tests drag and drop functionality on jQuery UI demo page by dragging an element and dropping it onto a target area

Starting URL: https://jqueryui.com/droppable/

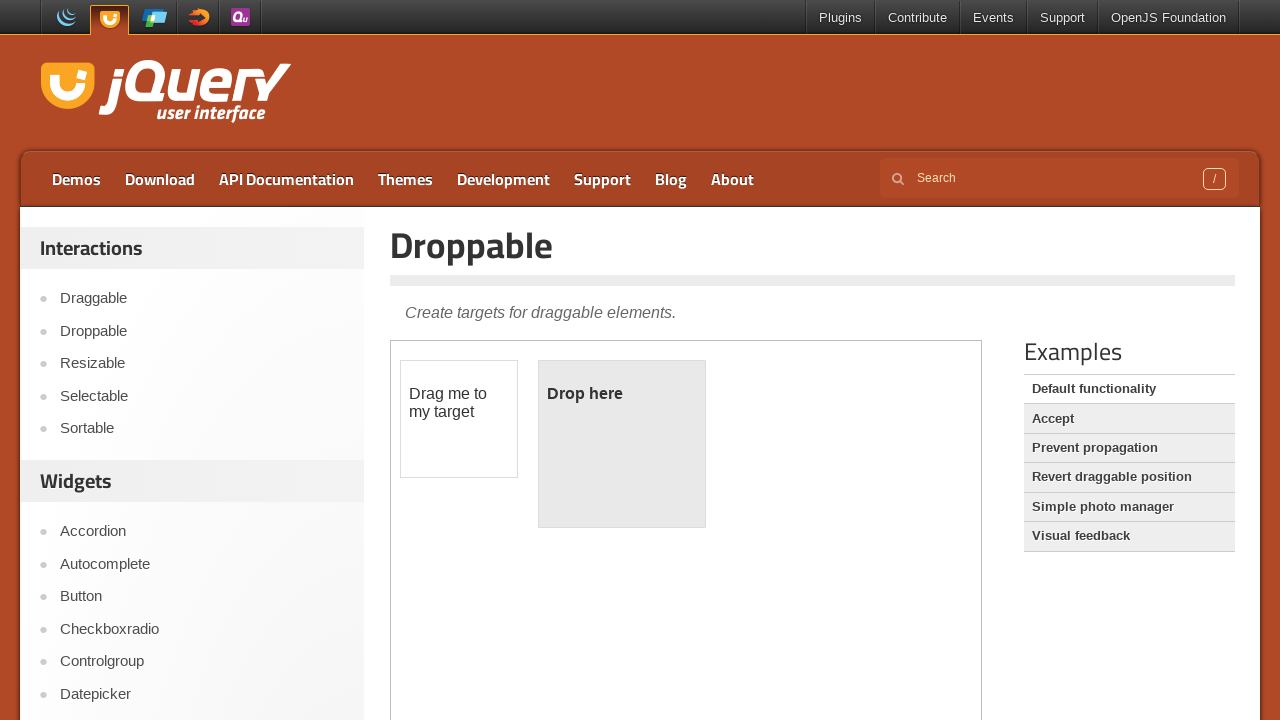

Located iframe containing drag and drop demo
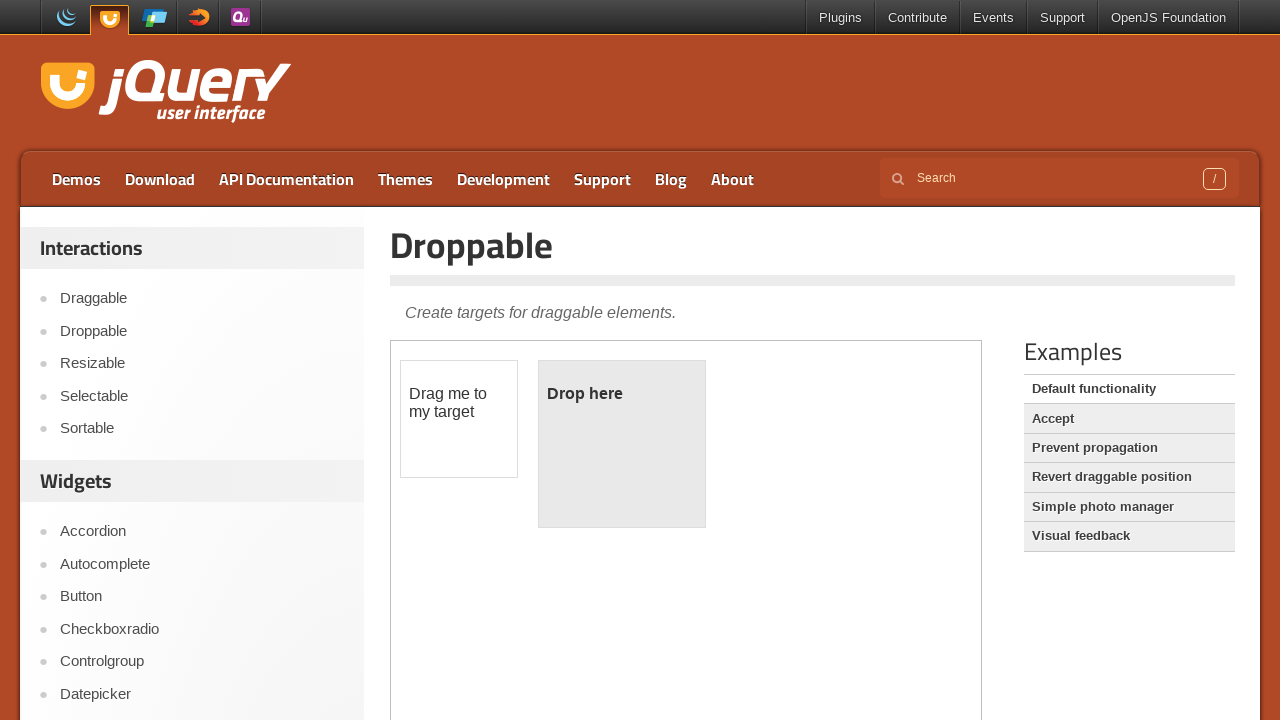

Located draggable element
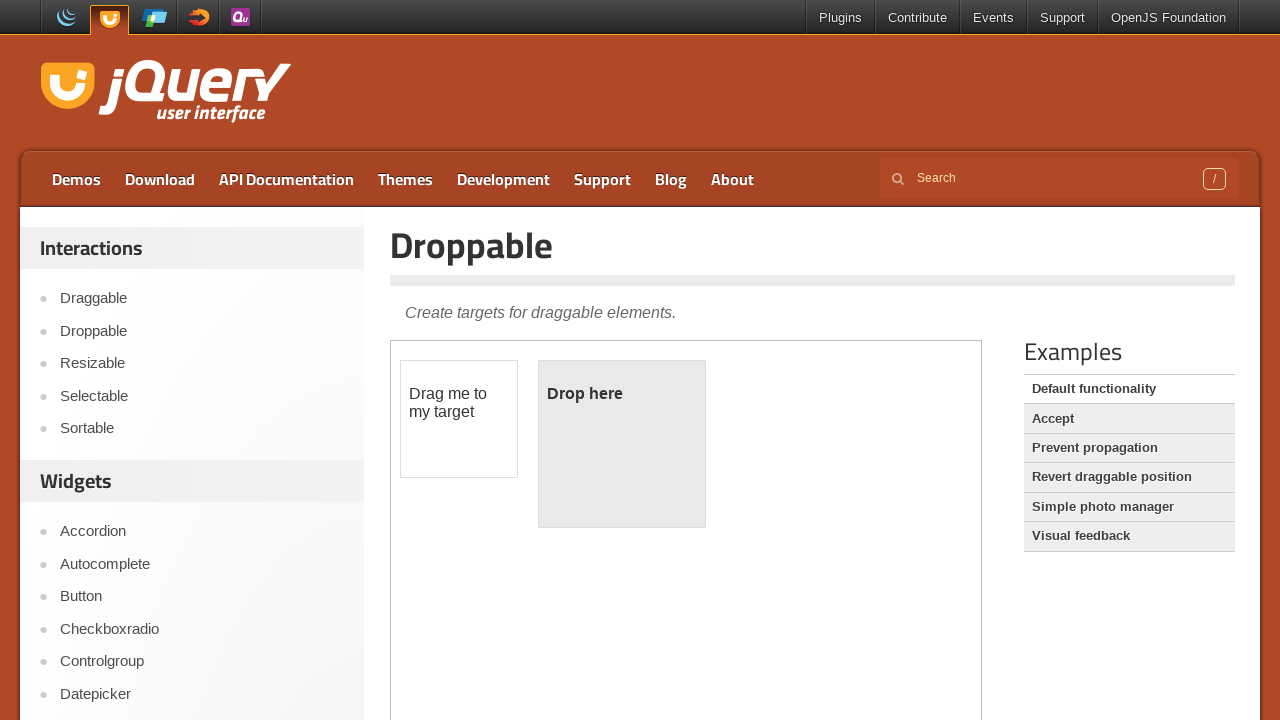

Located droppable target element
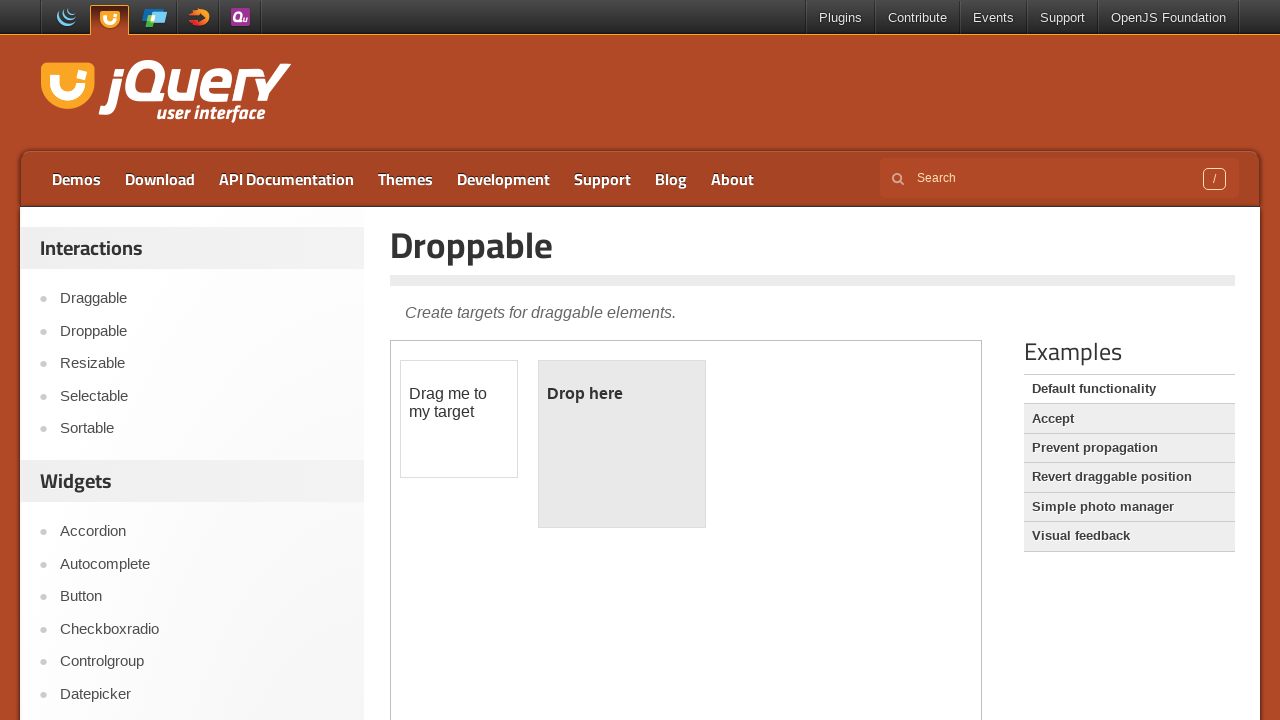

Retrieved text before drop: 'Drop here'
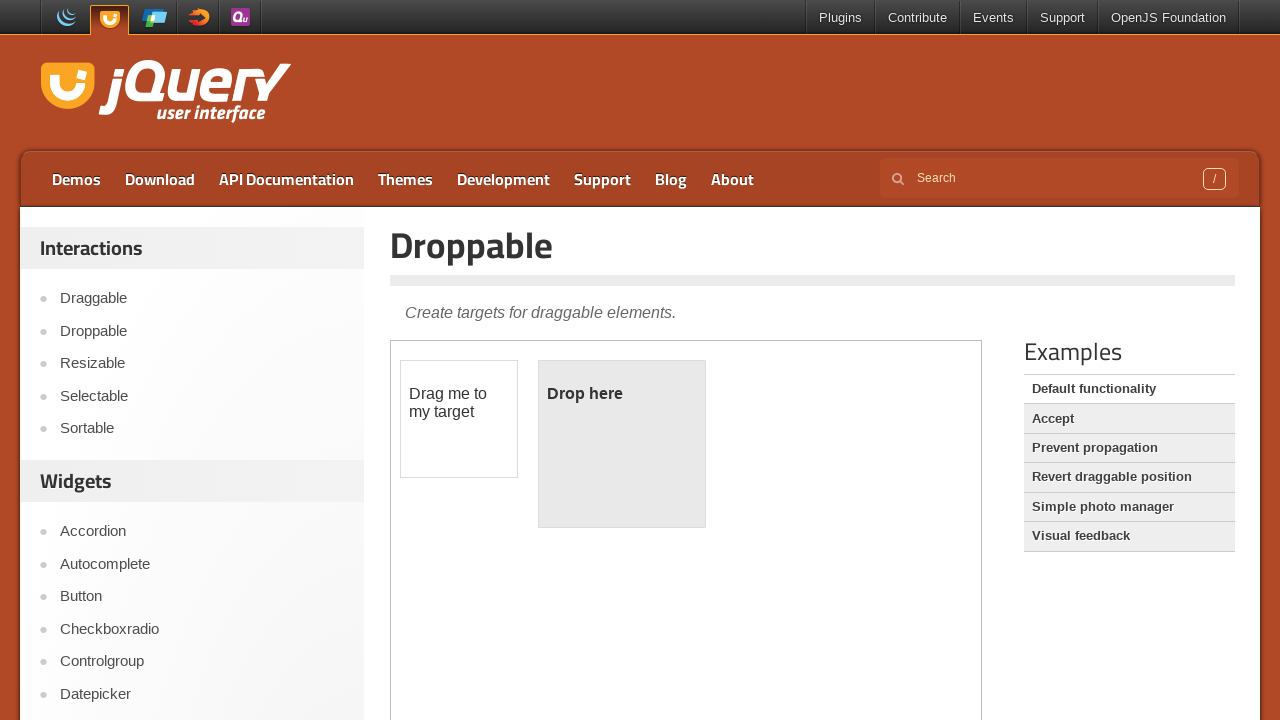

Dragged element to droppable target area at (622, 444)
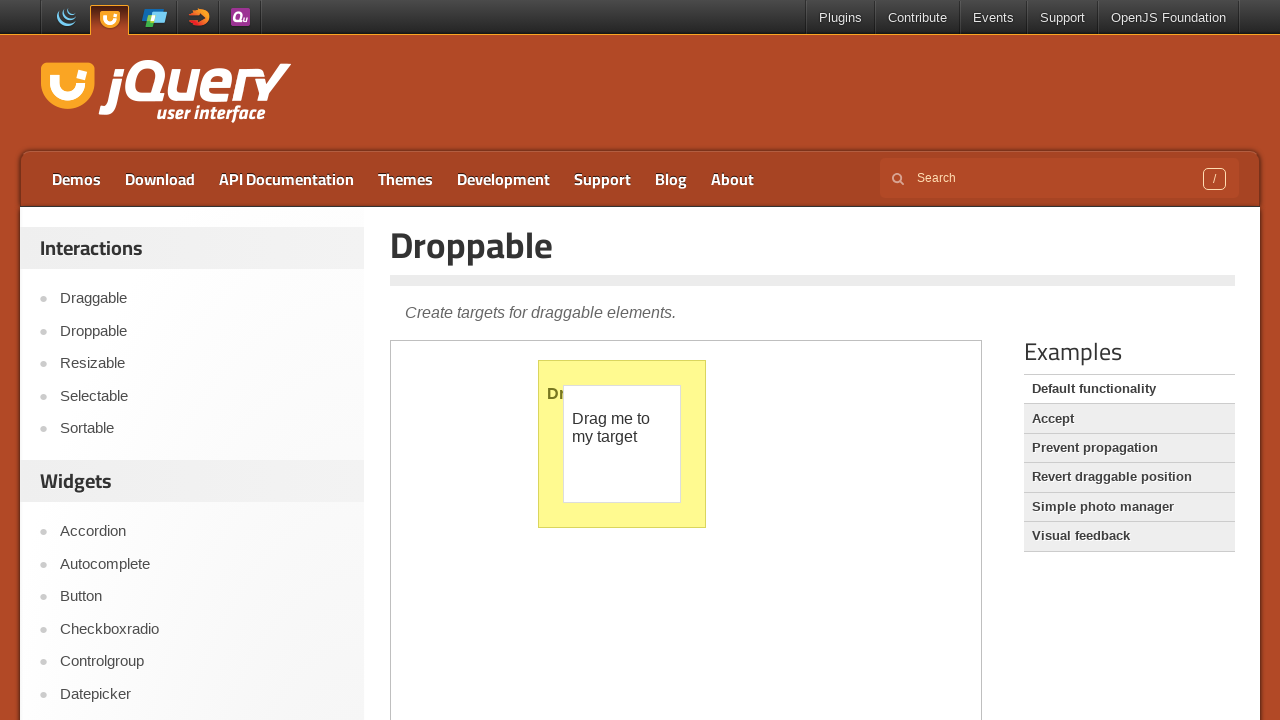

Retrieved text after drop: 'Dropped!' - drag and drop completed successfully
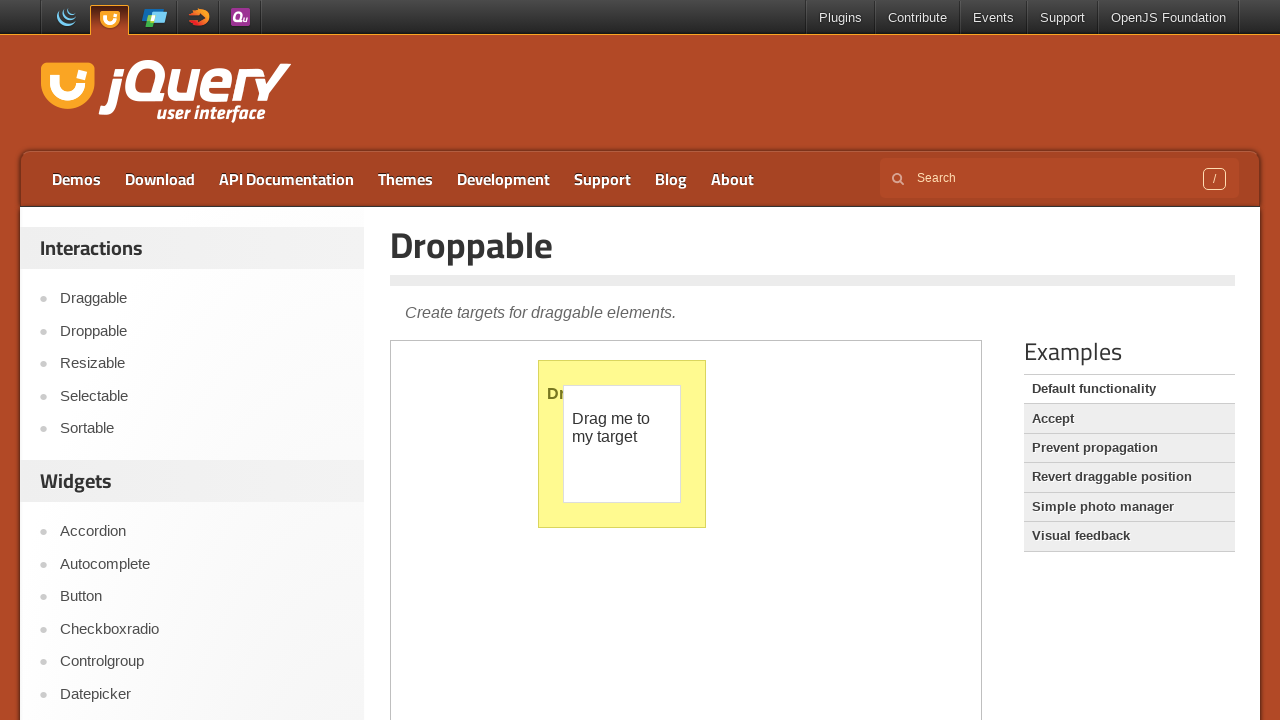

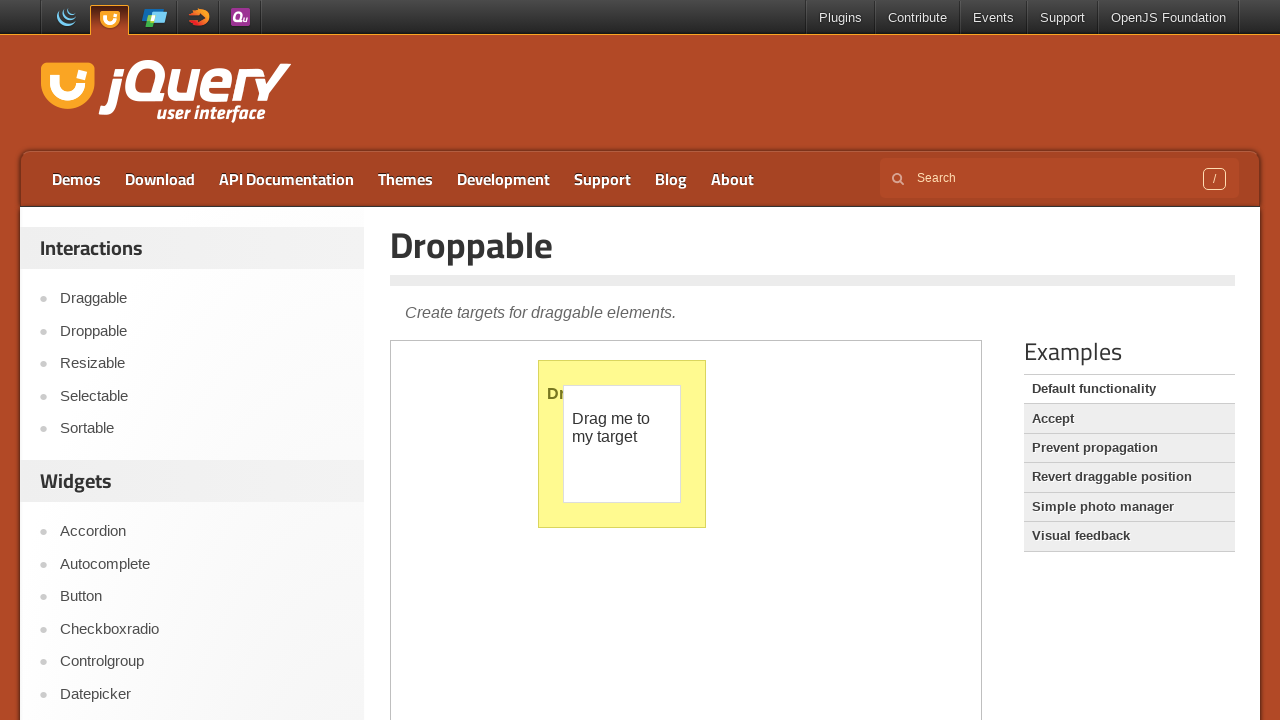